Tests tooltip functionality by hovering over an age input field and verifying the tooltip text appears

Starting URL: https://automationfc.github.io/jquery-tooltip/

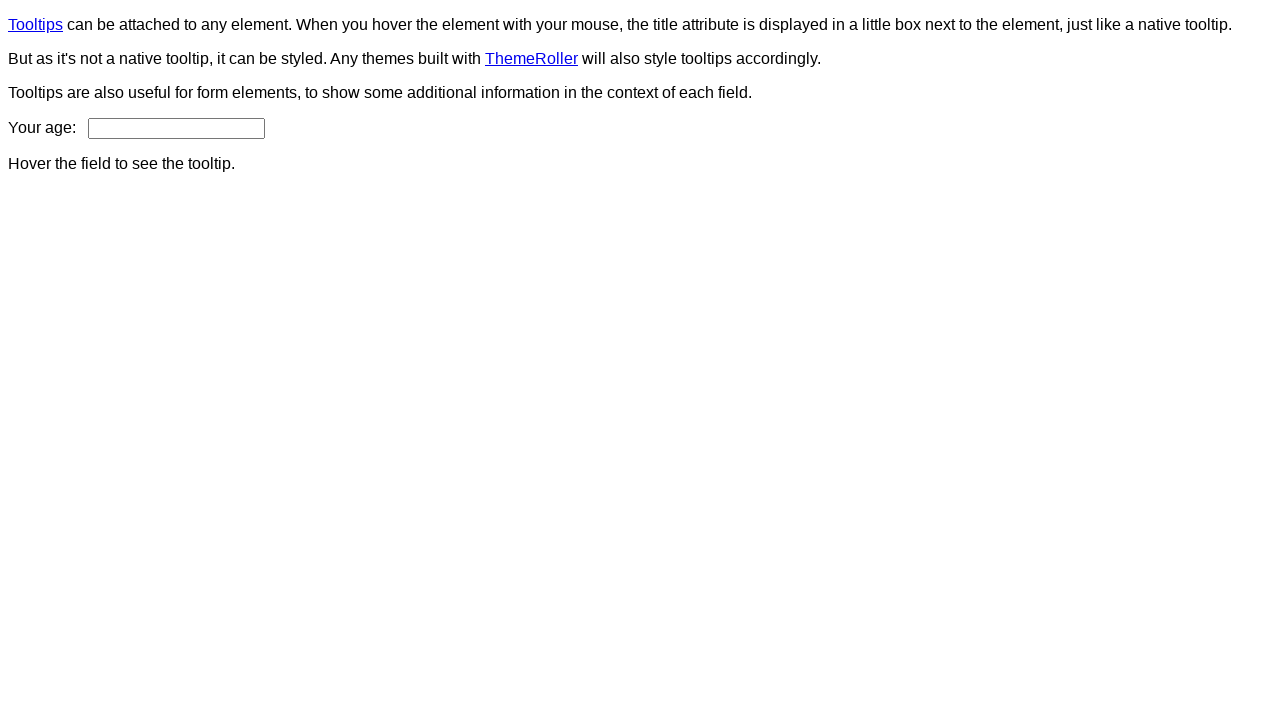

Hovered over age input field to trigger tooltip at (176, 128) on #age
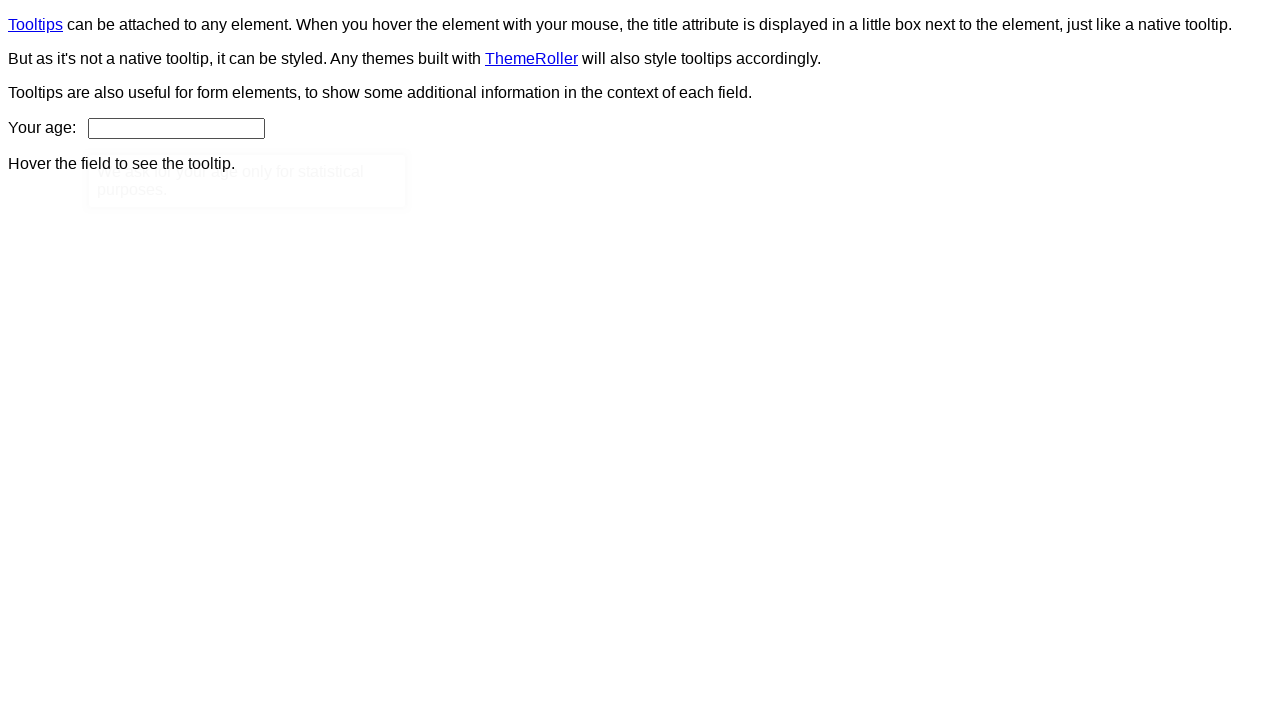

Tooltip content became visible
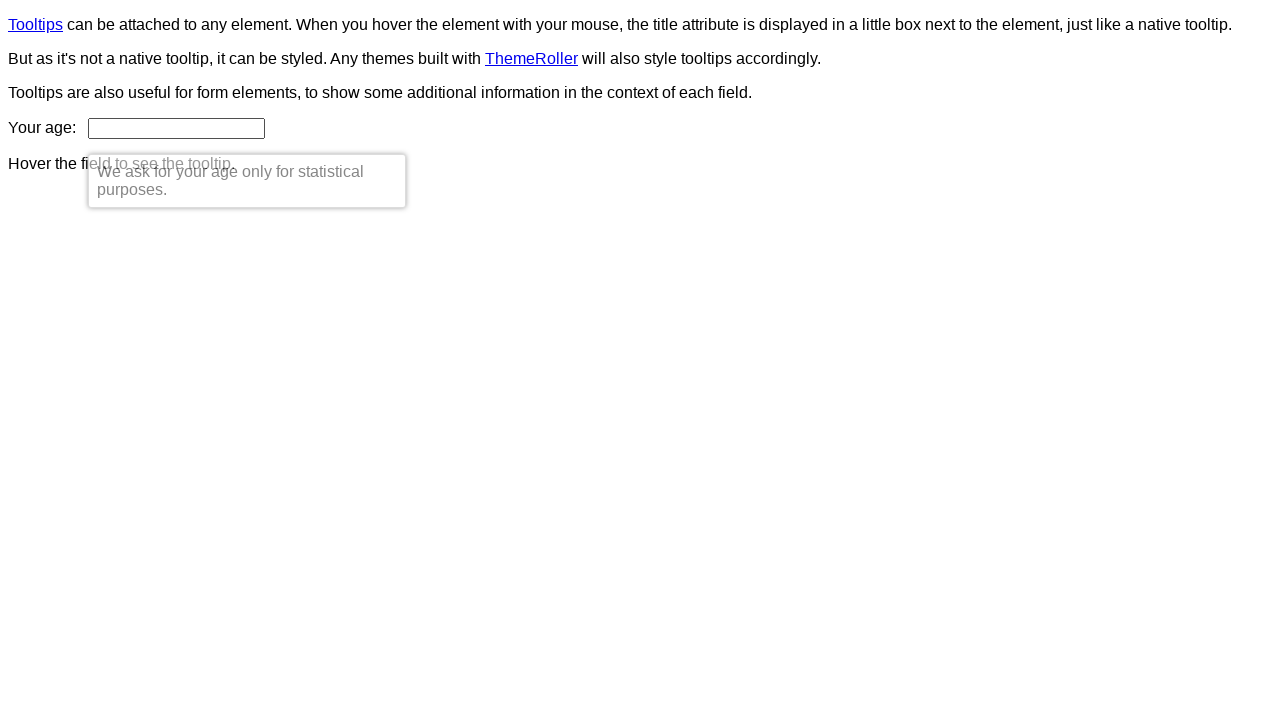

Located tooltip element
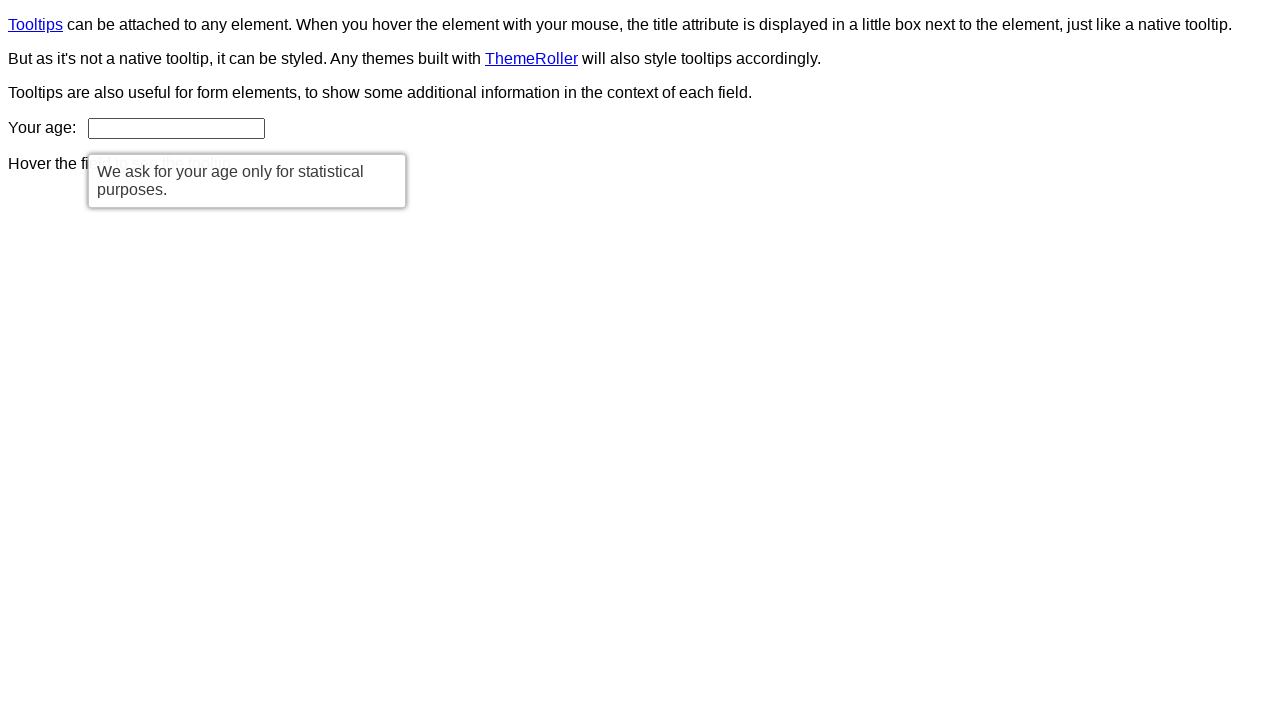

Verified tooltip text matches expected content: 'we ask for your age only for statistical purposes.'
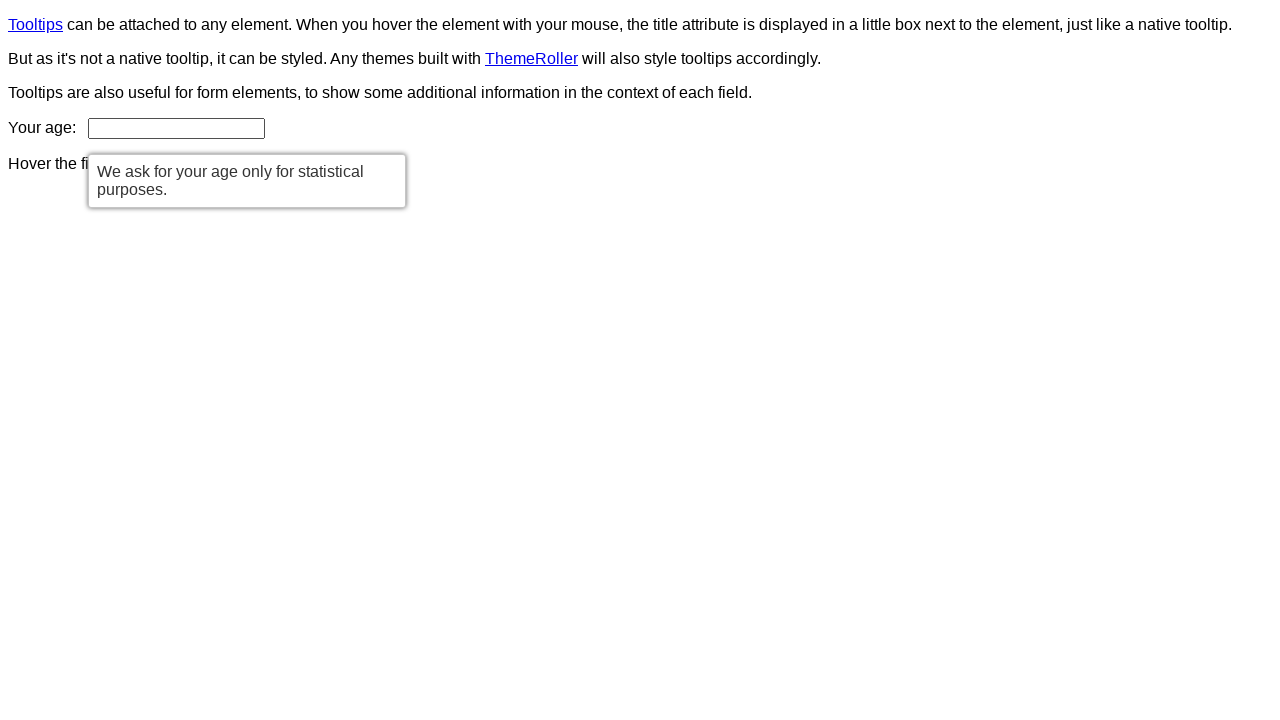

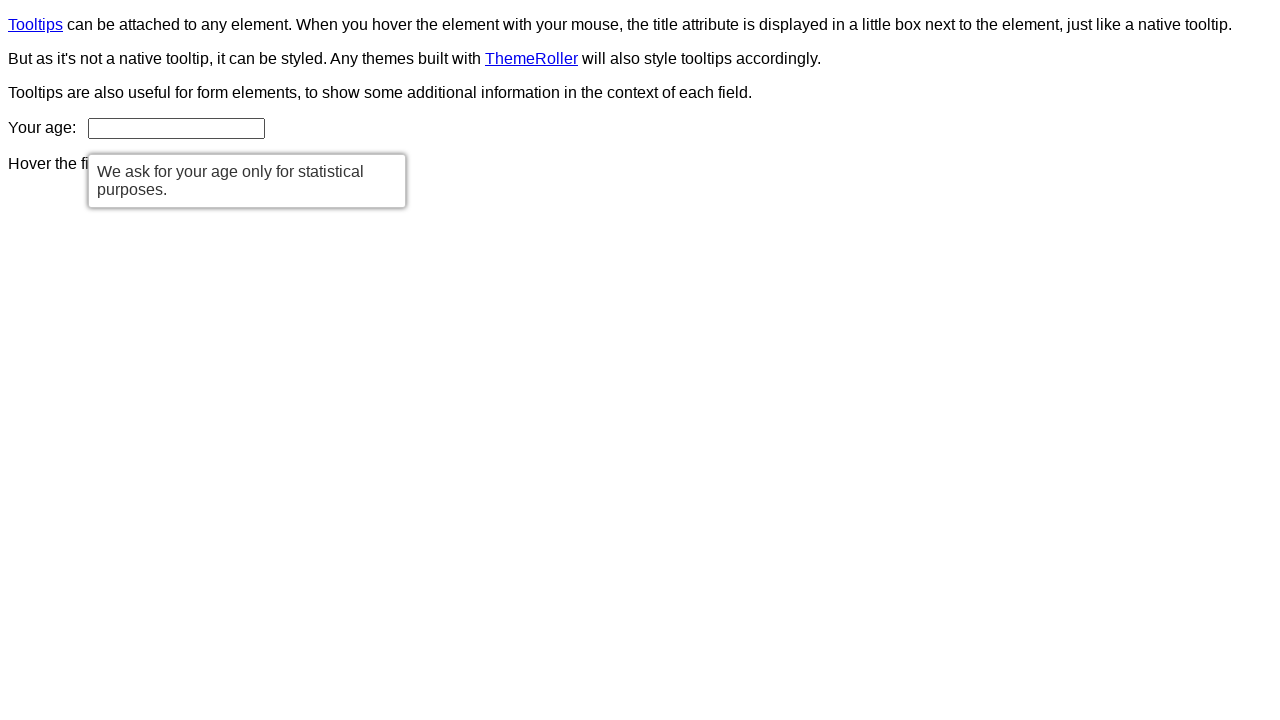